Tests drag and drop functionality on jQueryUI demo page by dragging an element onto a droppable target and verifying the drop was successful by checking the "Dropped!" text appears.

Starting URL: https://jqueryui.com/droppable/

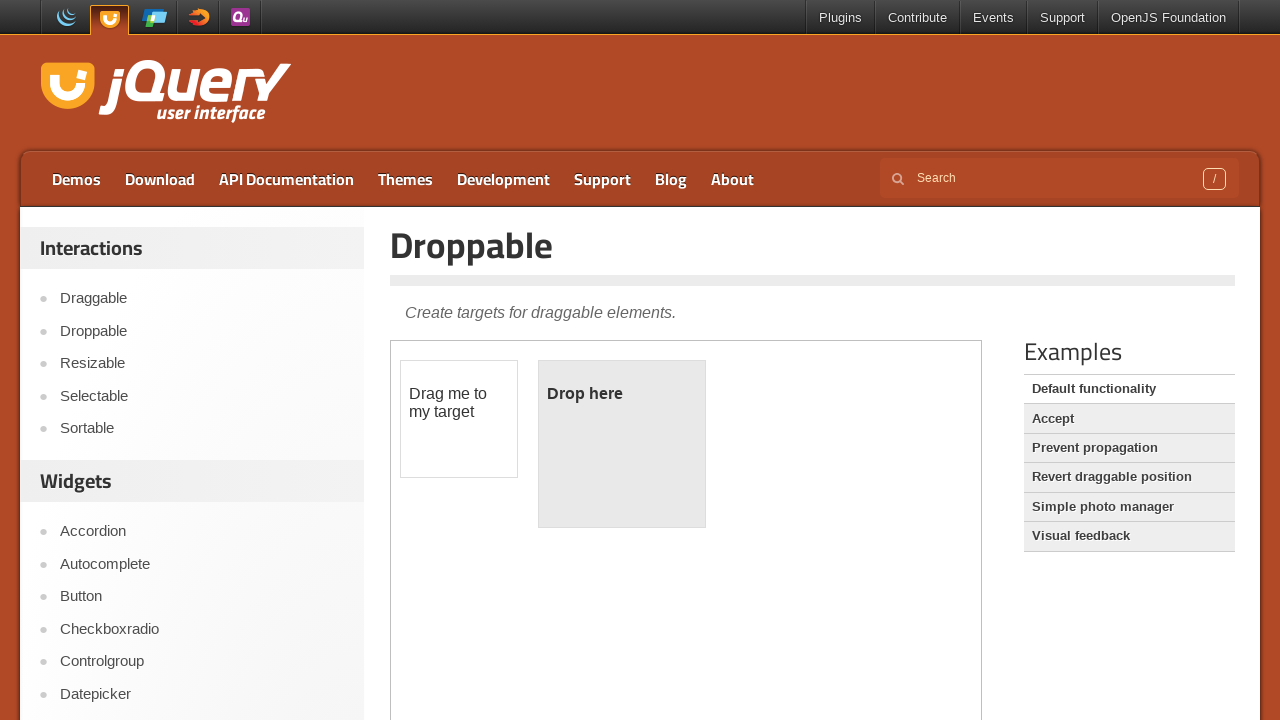

Waited for demo iframe to load
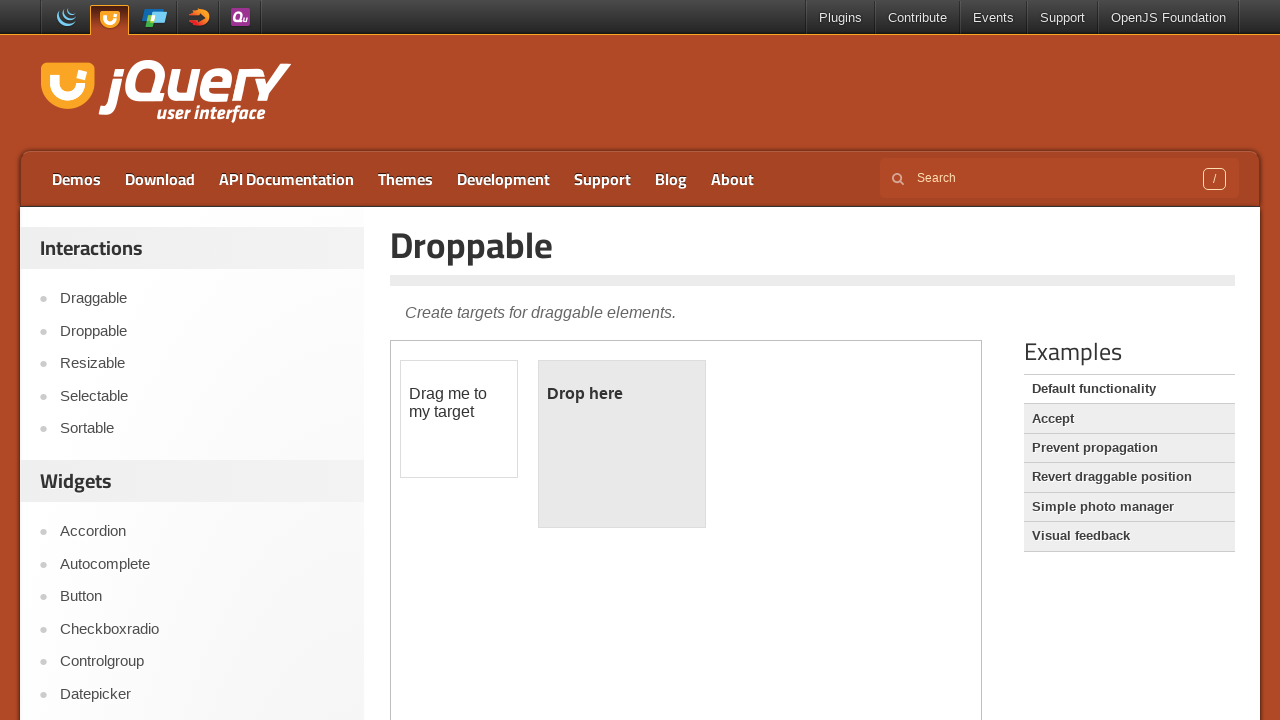

Switched to iframe content frame
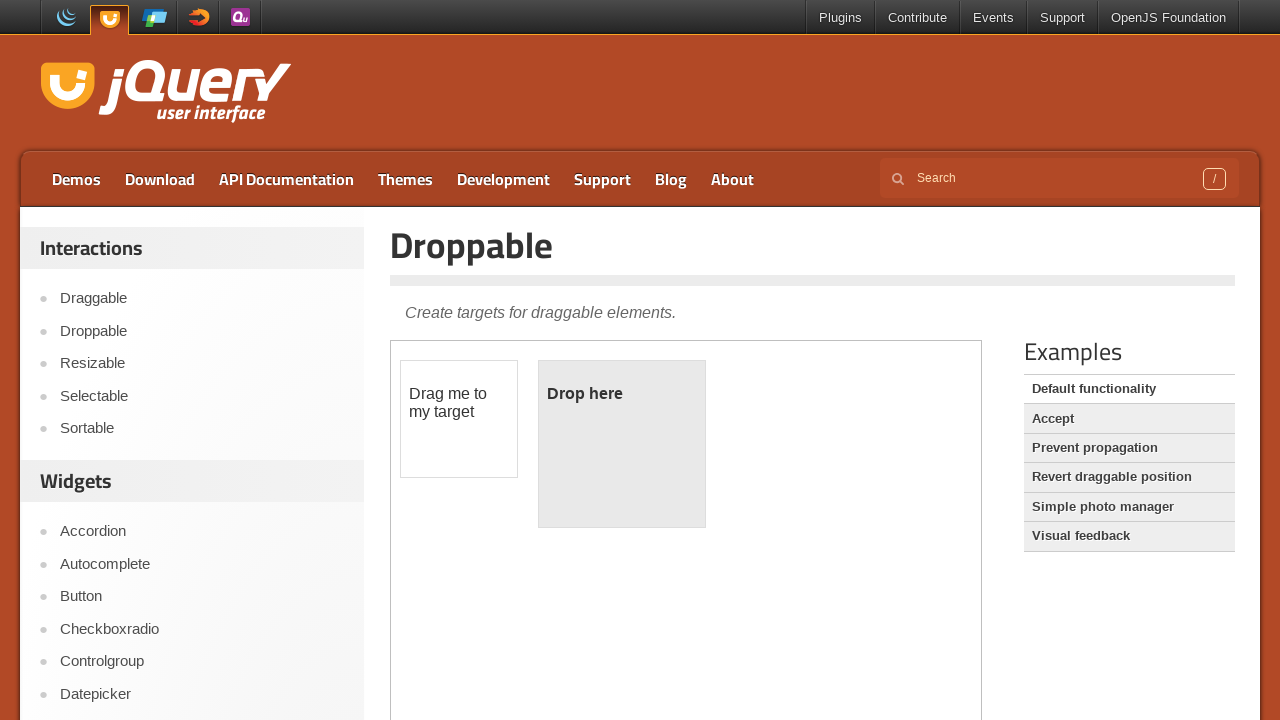

Waited for draggable element to be available
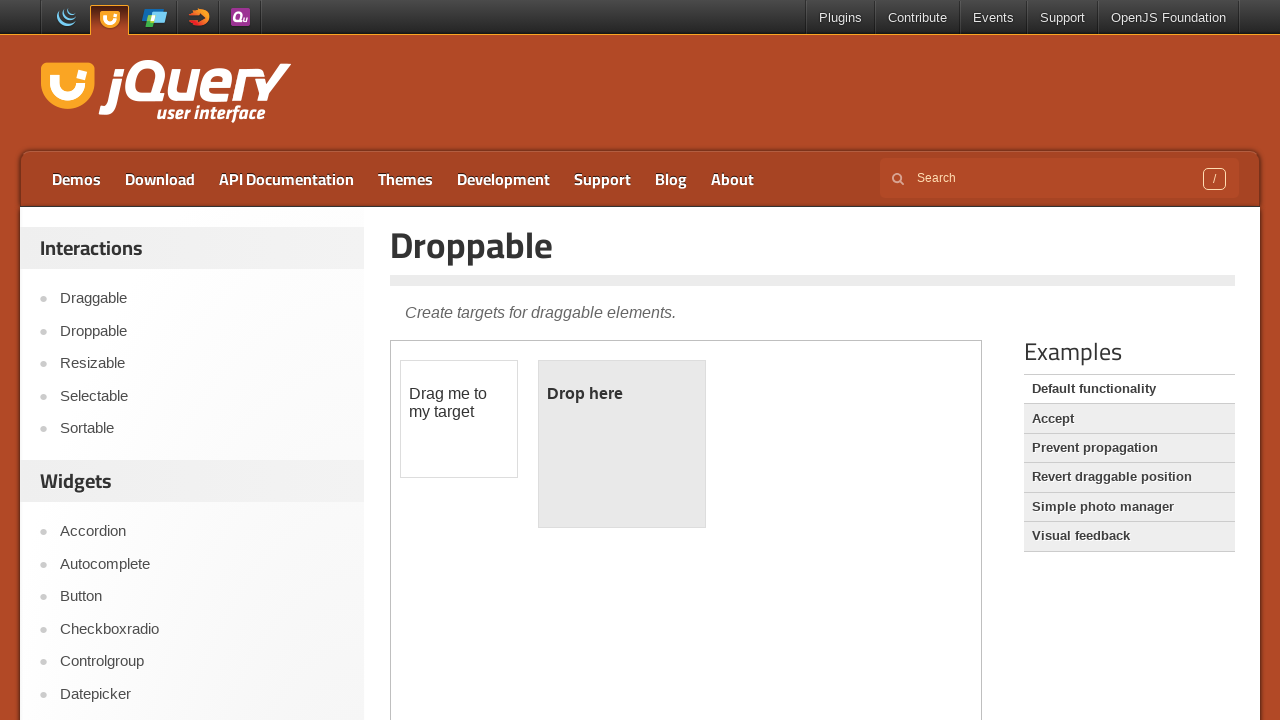

Waited for droppable target element to be available
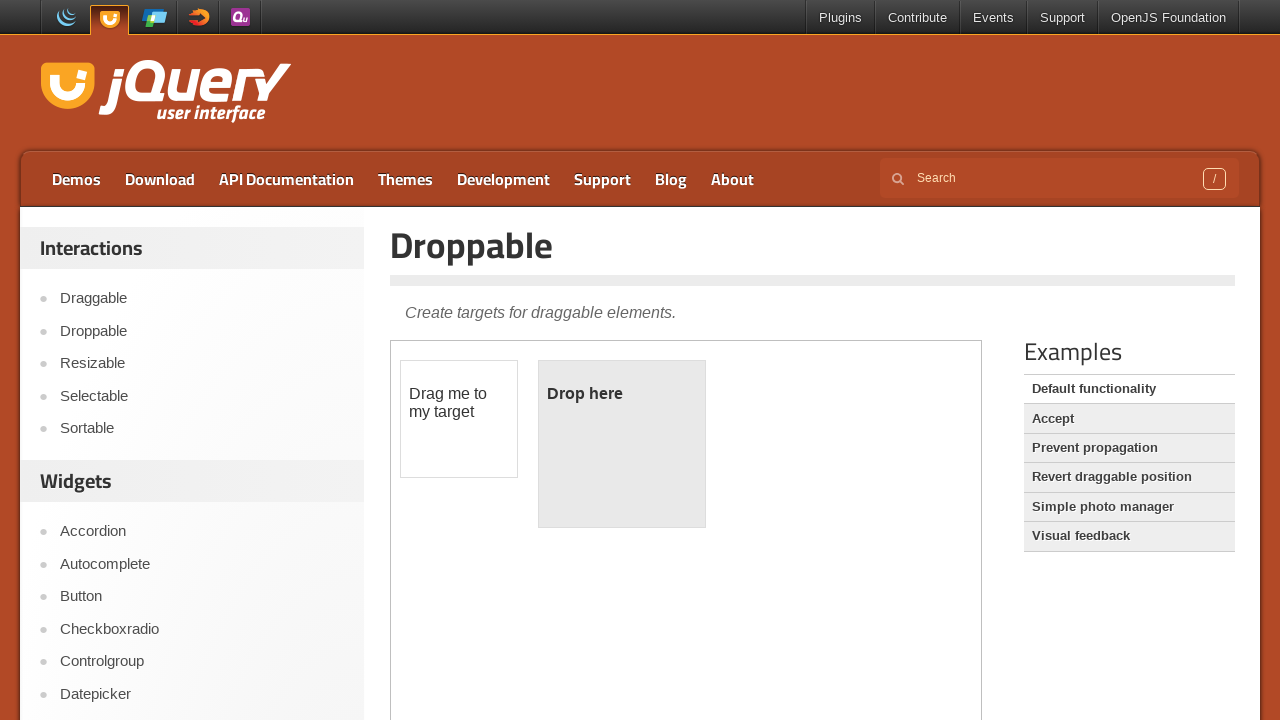

Located draggable source element
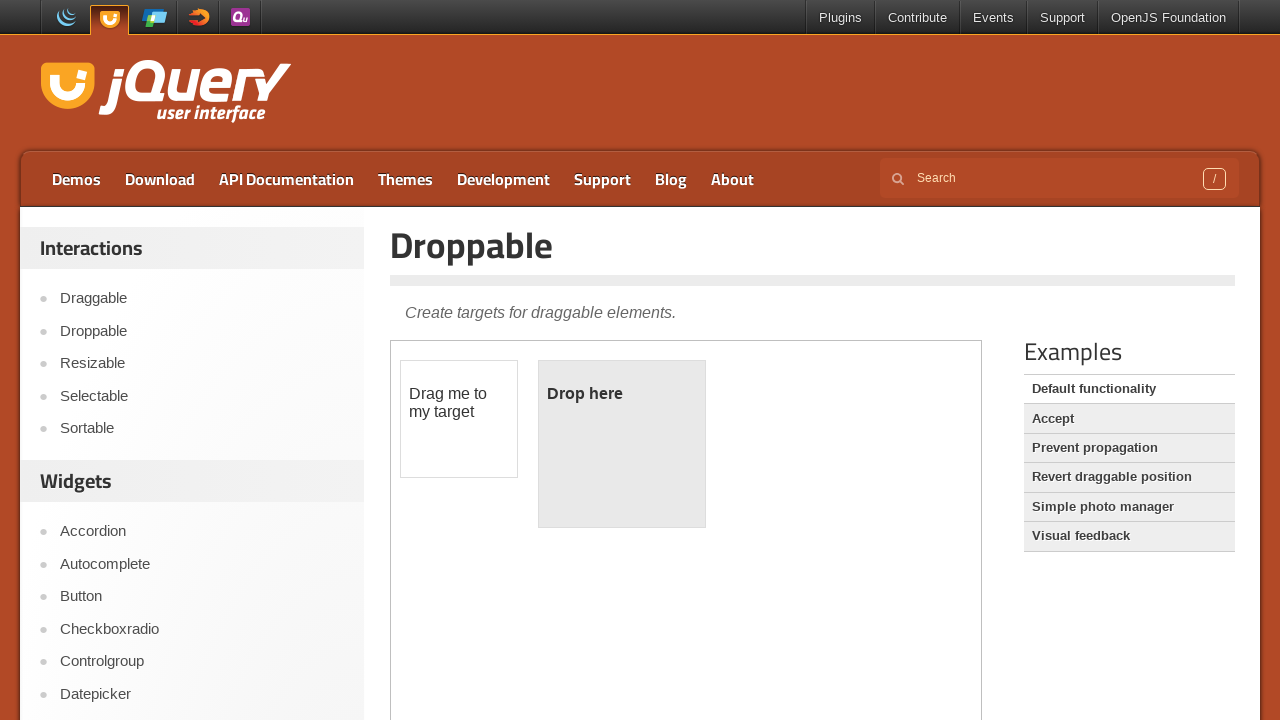

Located droppable target element
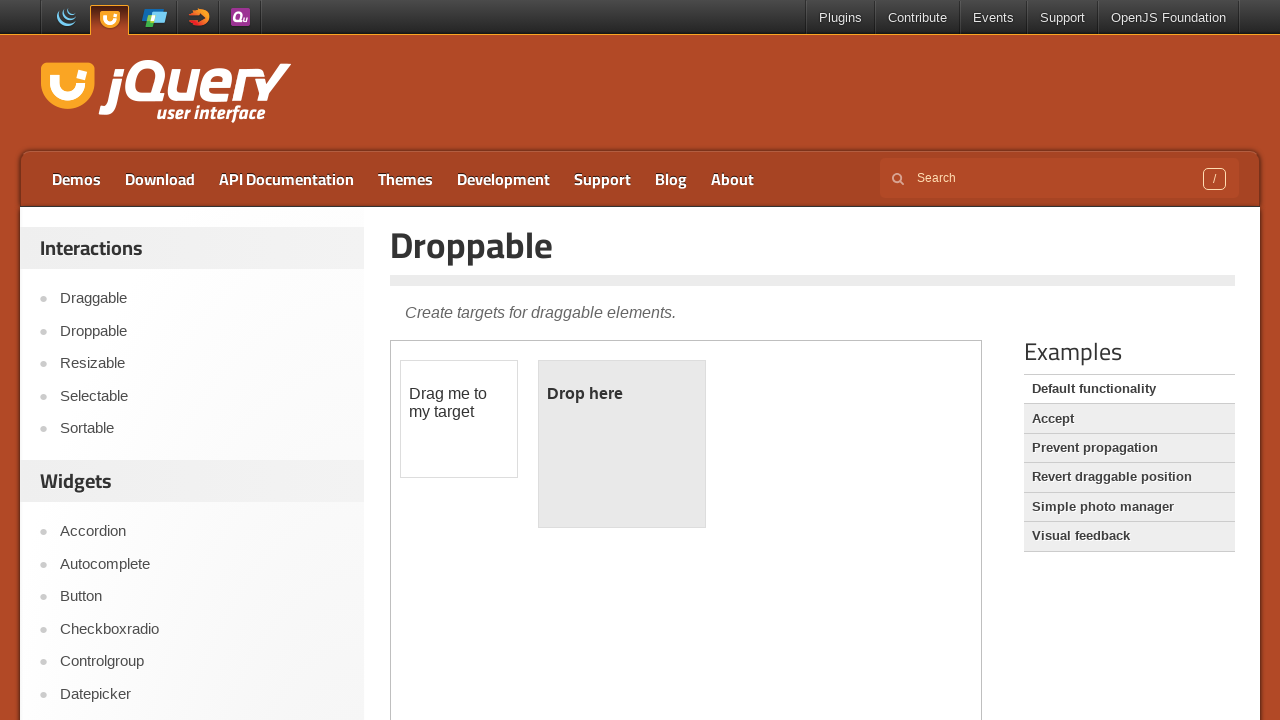

Performed drag and drop operation from draggable to droppable element at (622, 444)
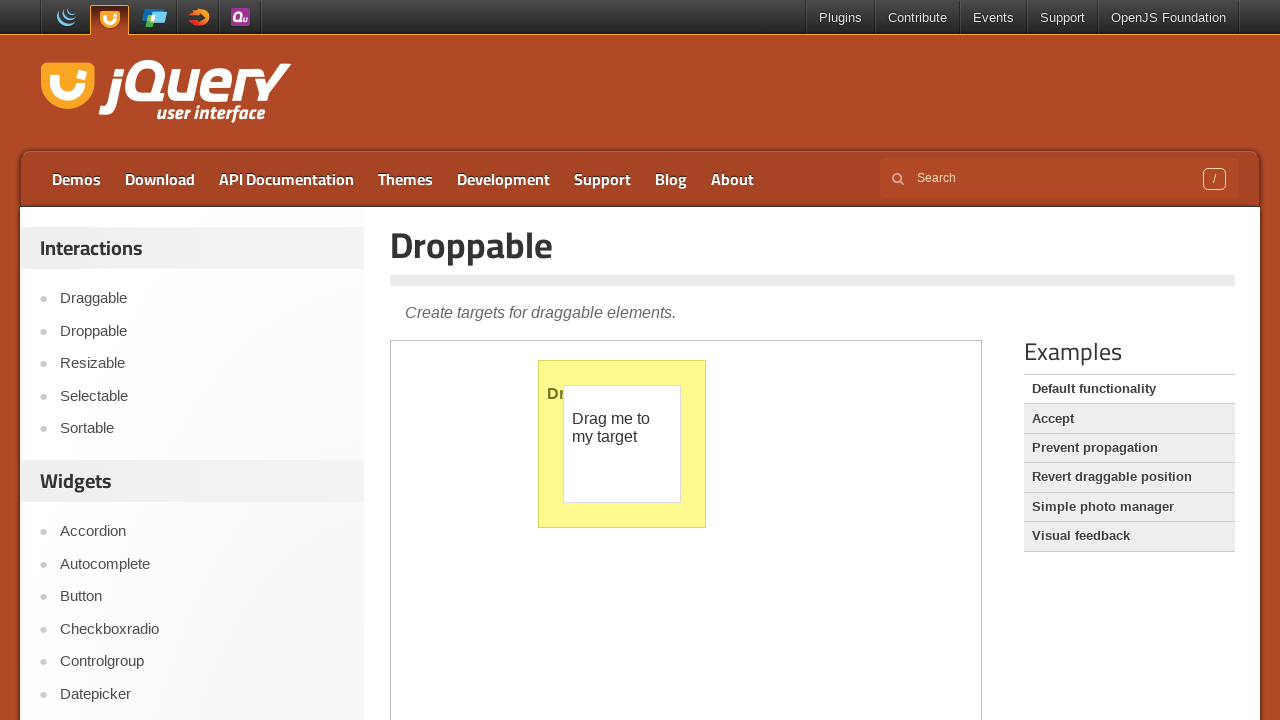

Located 'Dropped!' text element
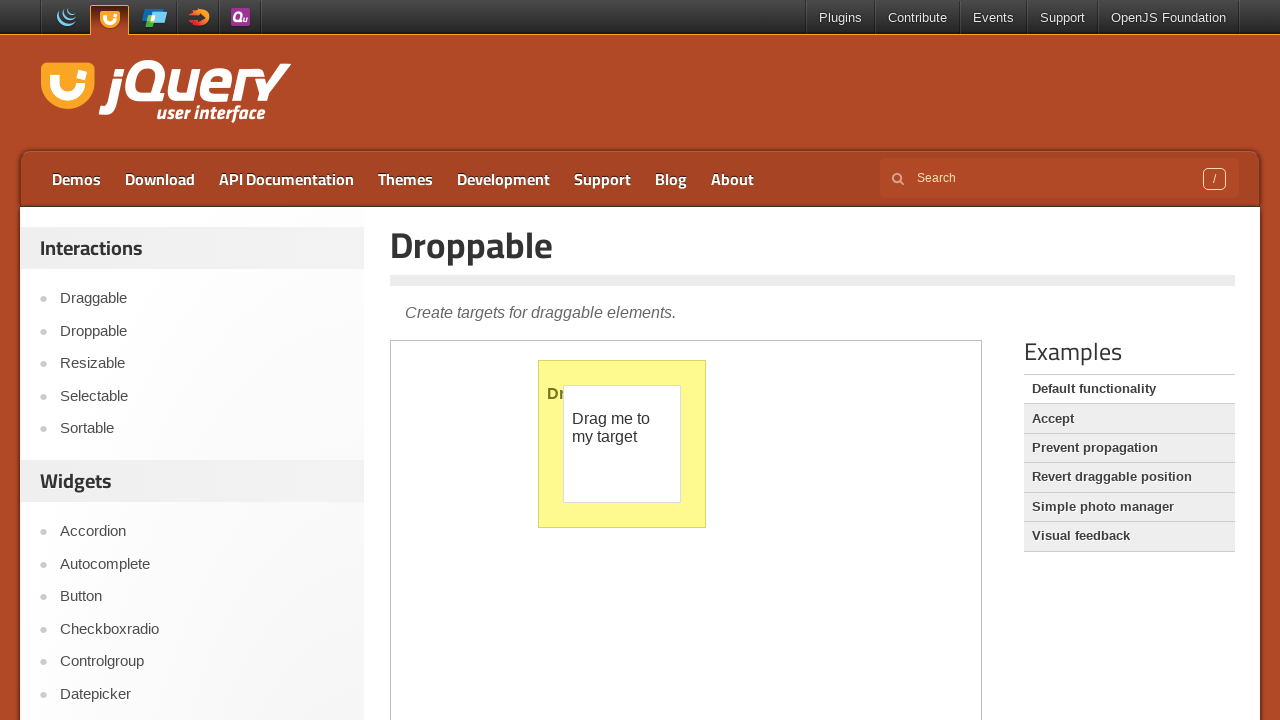

Verified 'Dropped!' text is visible
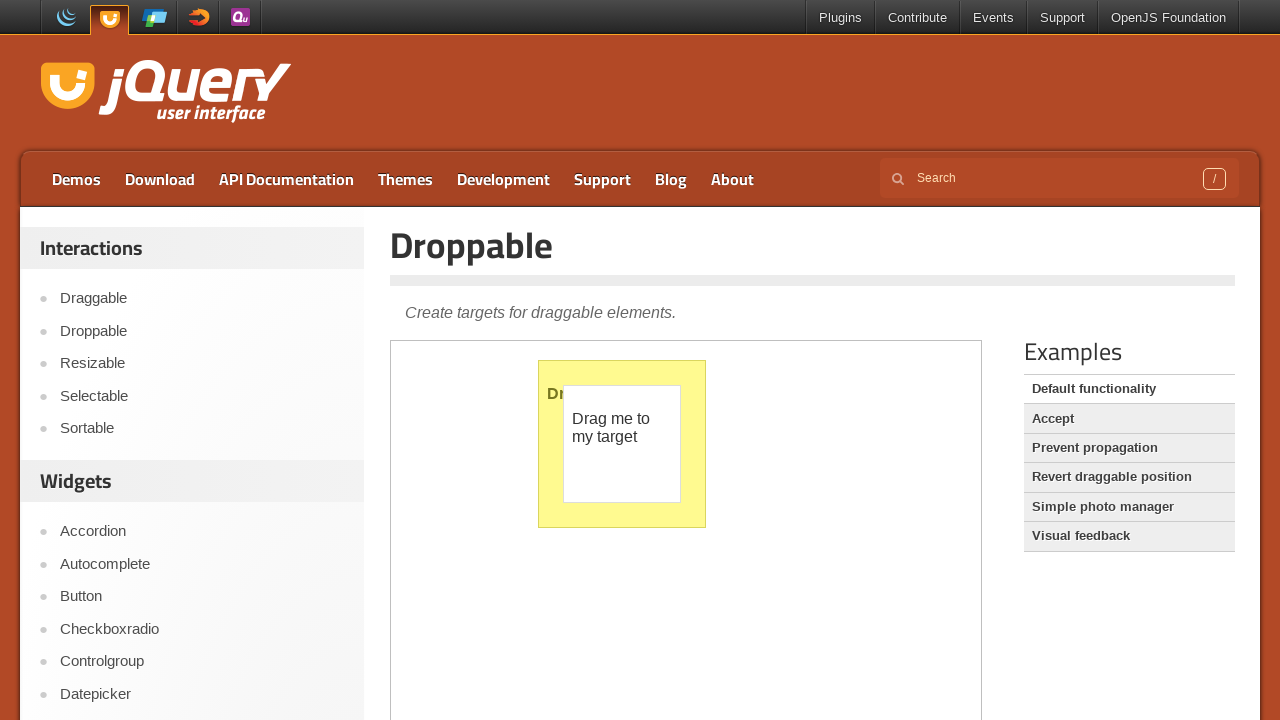

Asserted that 'Dropped!' text content matches expected value
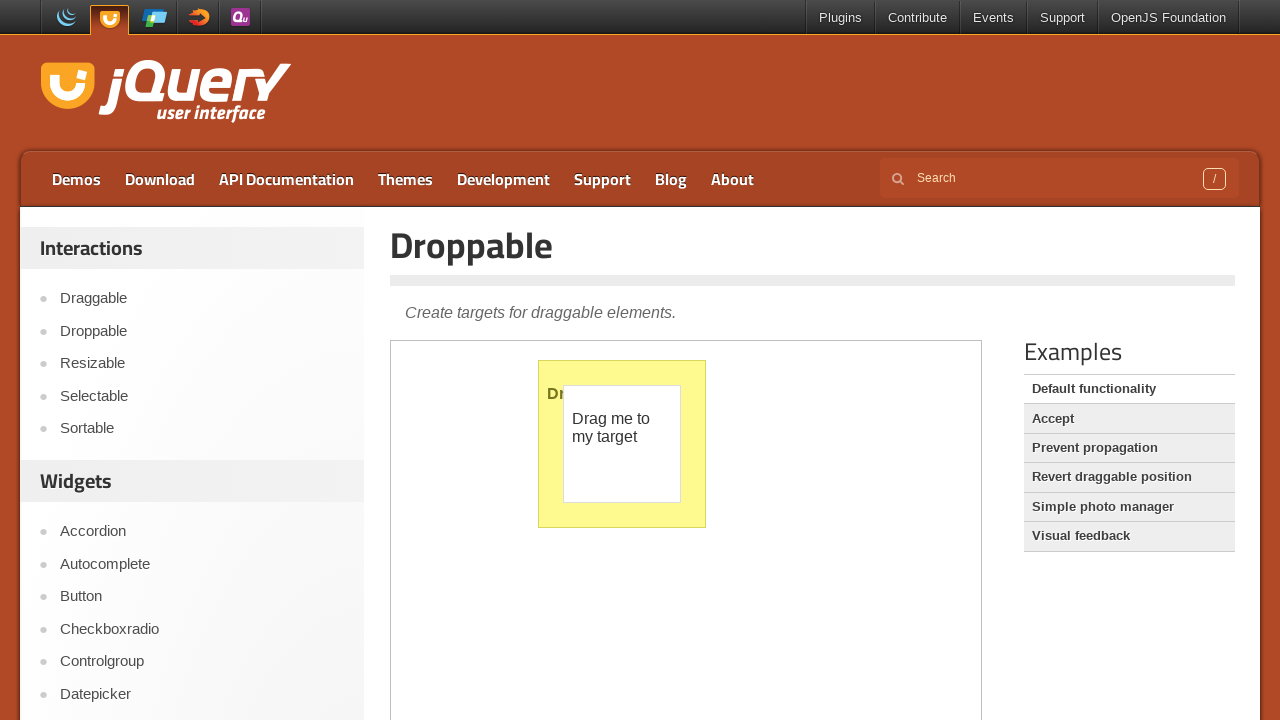

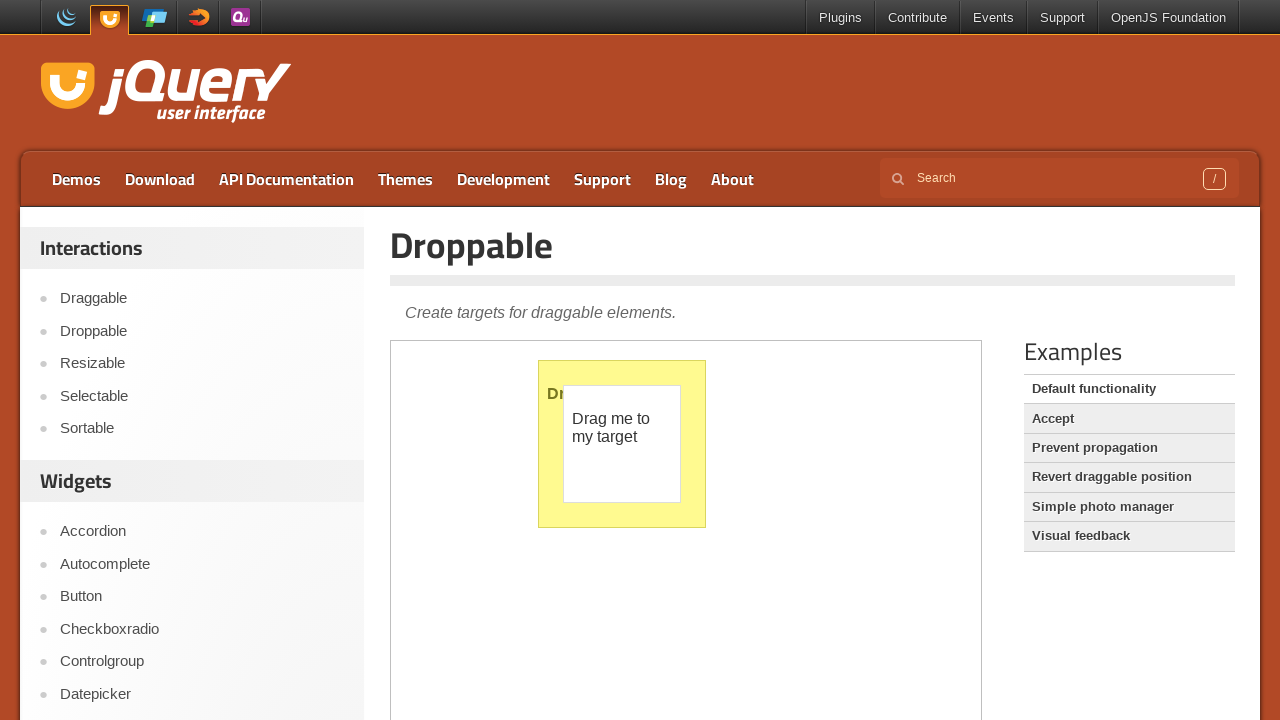